Tests JavaScript confirmation box handling by clicking the "Try it" button within the W3Schools iframe and dismissing the confirmation alert dialog.

Starting URL: https://www.w3schools.com/jsref/tryit.asp?filename=tryjsref_confirm

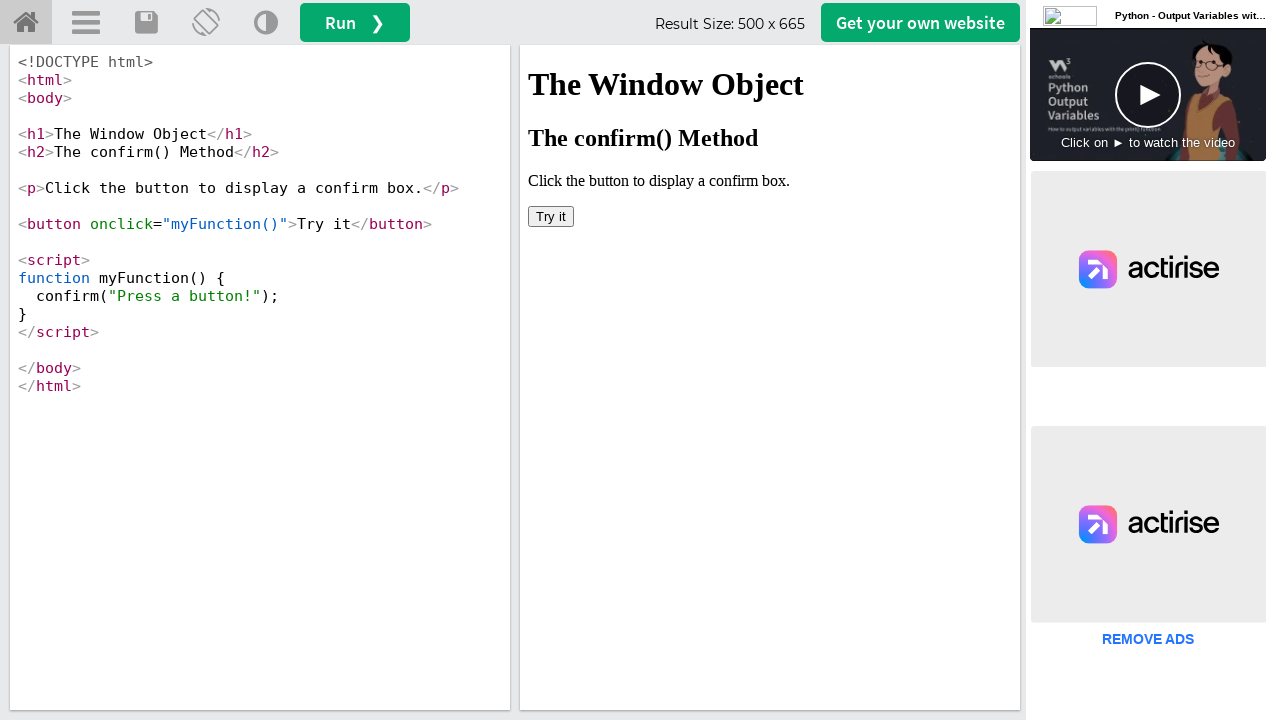

Waited 2 seconds for page to load
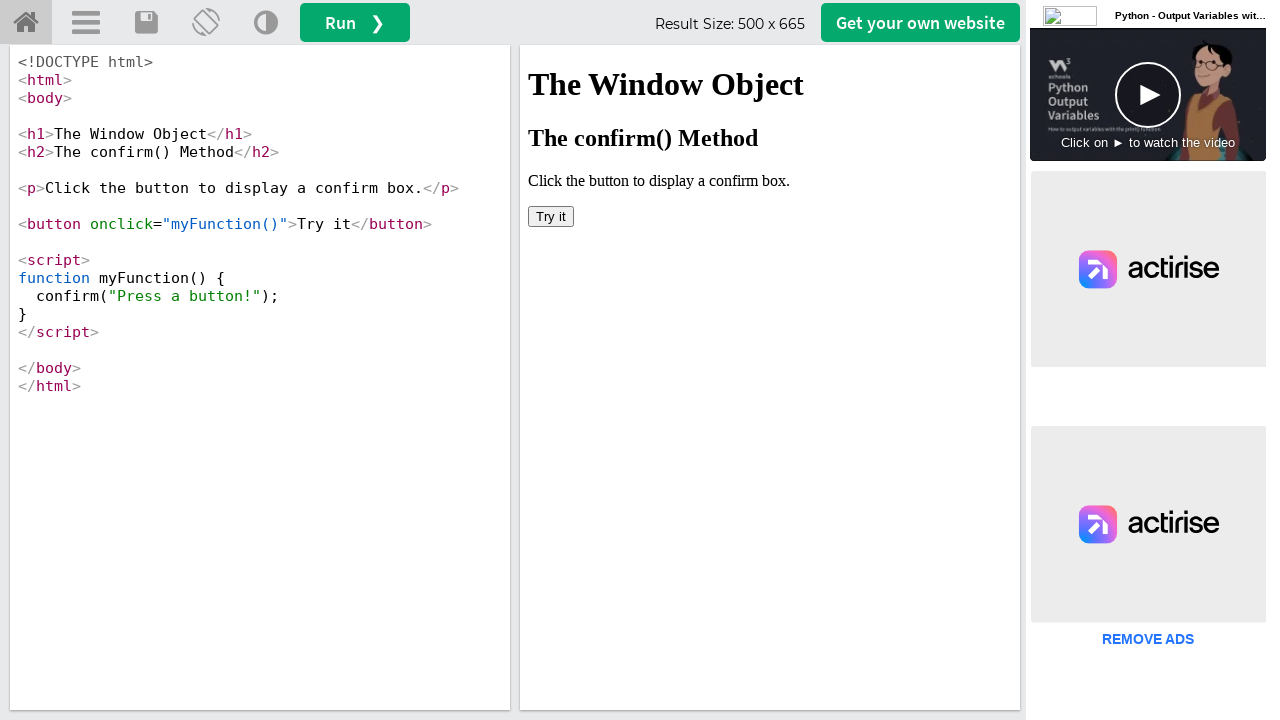

Clicked 'Try it' button in iframe at (551, 216) on #iframeResult >> internal:control=enter-frame >> xpath=//*[text()='Try it']
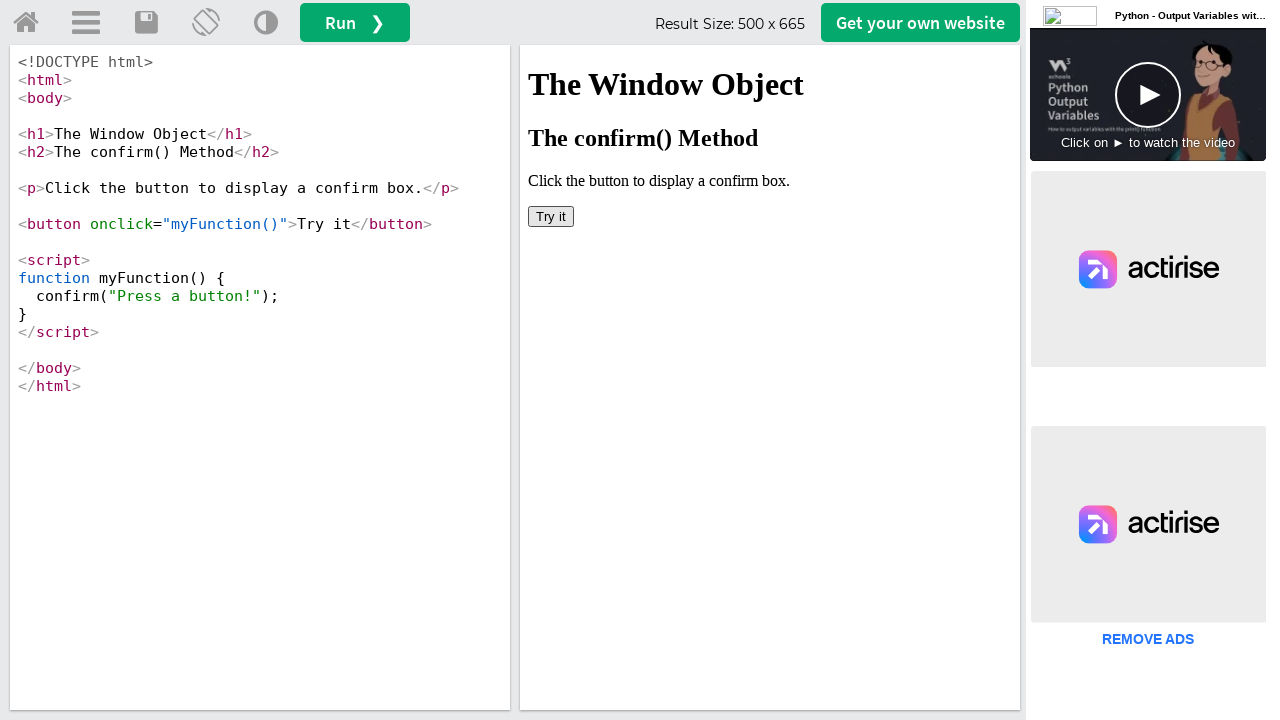

Set up dialog handler to dismiss confirmation boxes
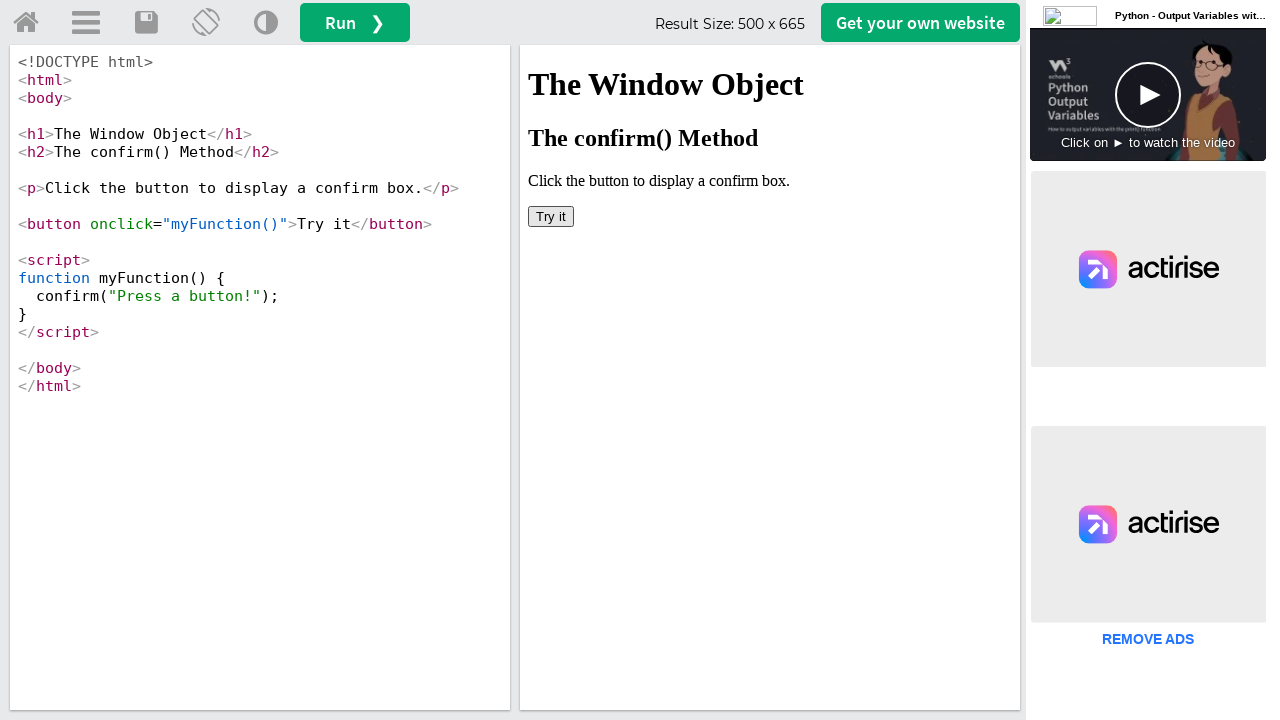

Clicked 'Try it' button to trigger confirmation dialog at (551, 216) on #iframeResult >> internal:control=enter-frame >> xpath=//*[text()='Try it']
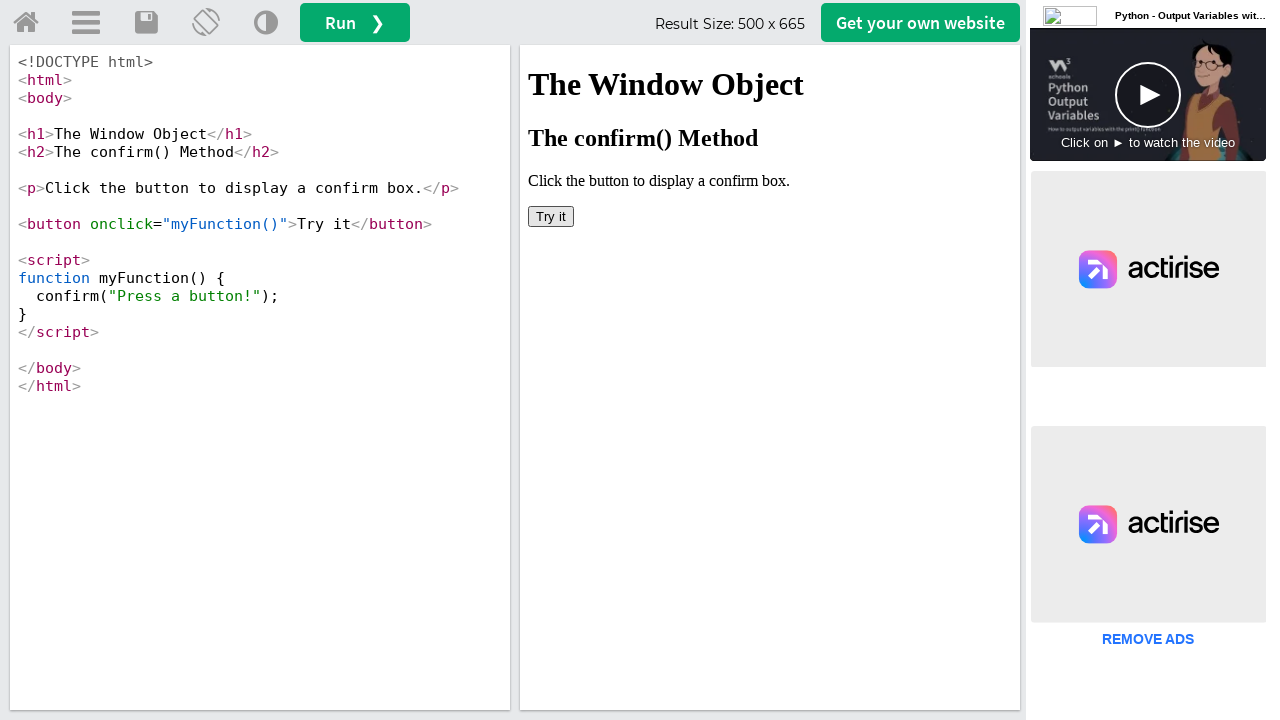

Waited 1 second for dialog interaction to complete
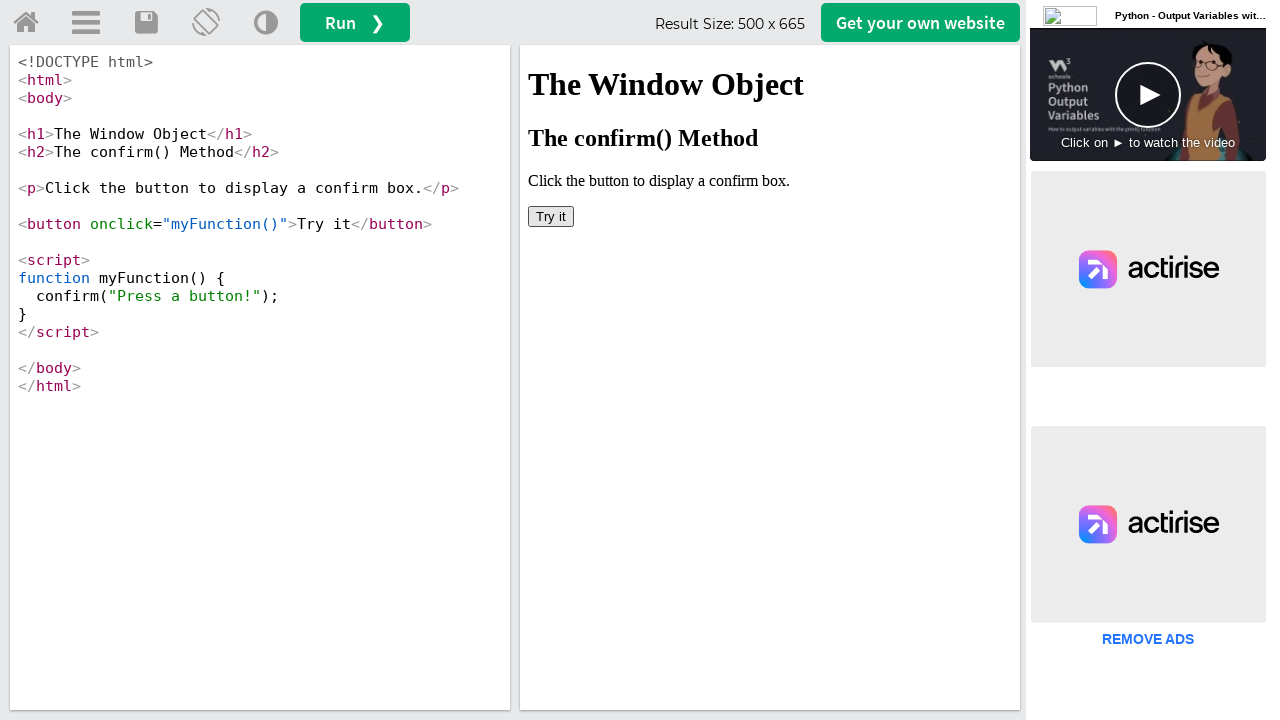

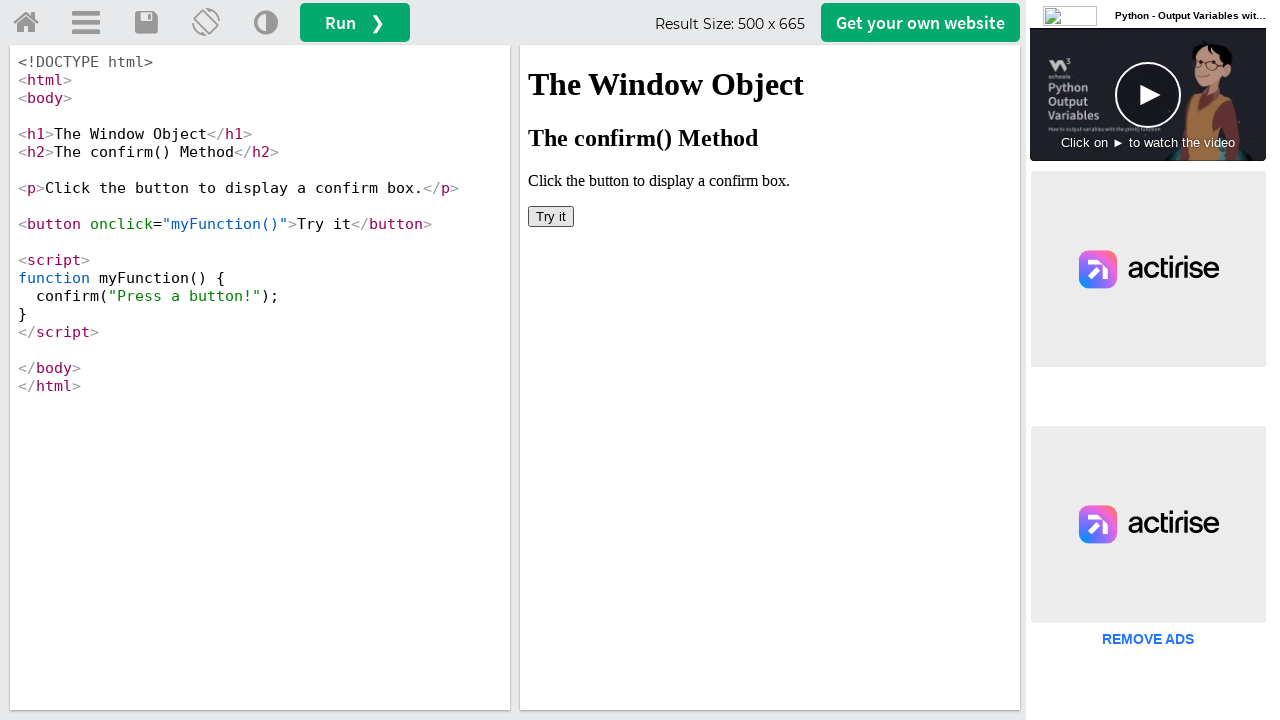